Tests that the todo counter displays the correct number of items as they are added

Starting URL: https://demo.playwright.dev/todomvc

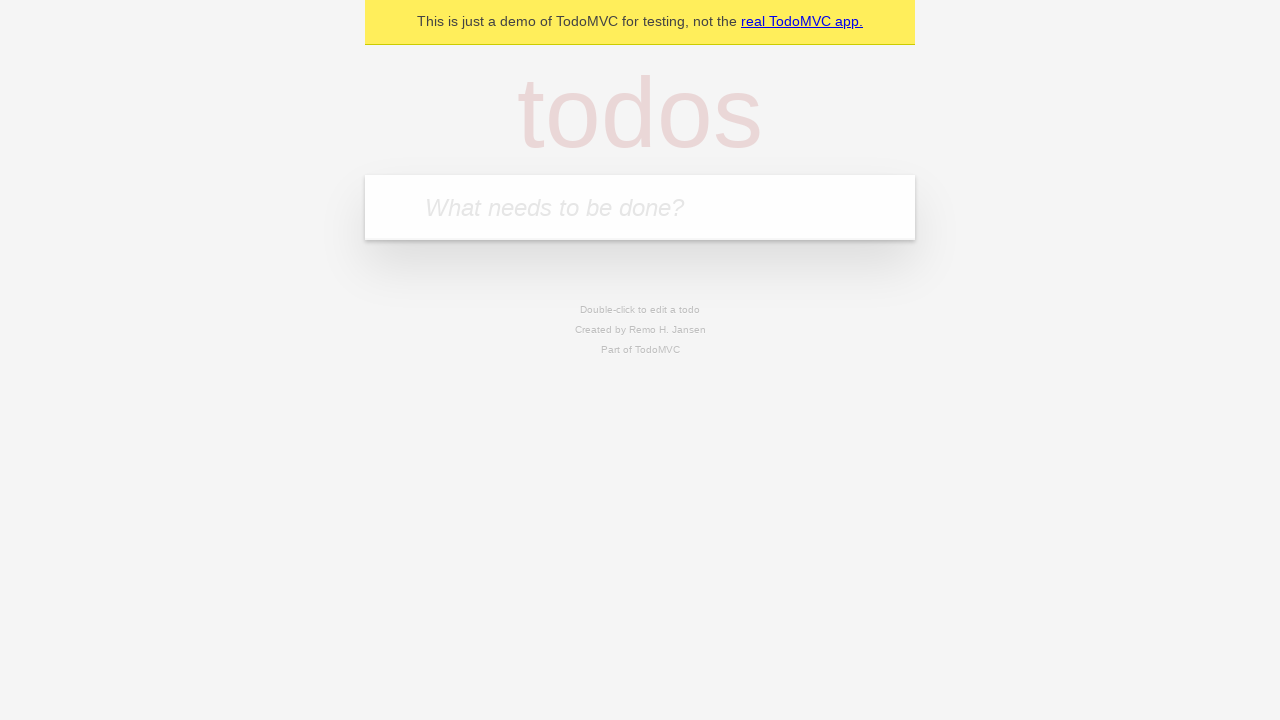

Filled new todo input with 'buy some cheese' on .new-todo
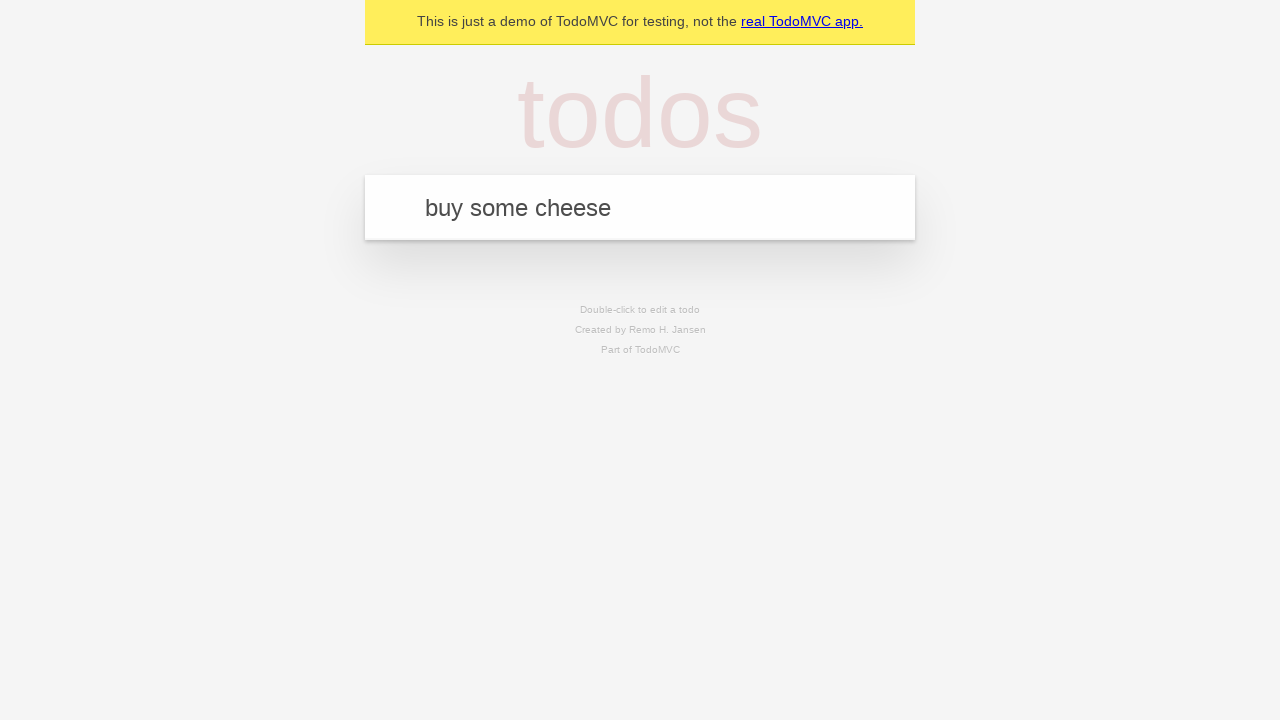

Pressed Enter to add first todo item on .new-todo
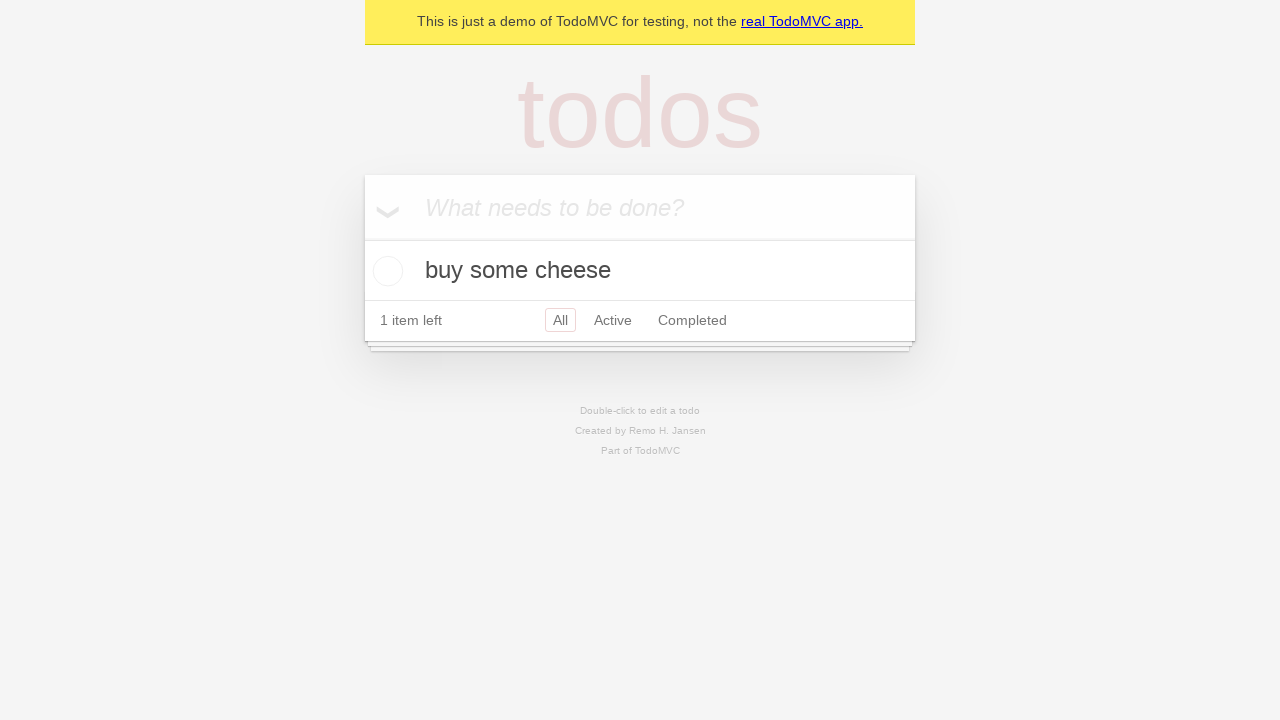

Todo counter element loaded
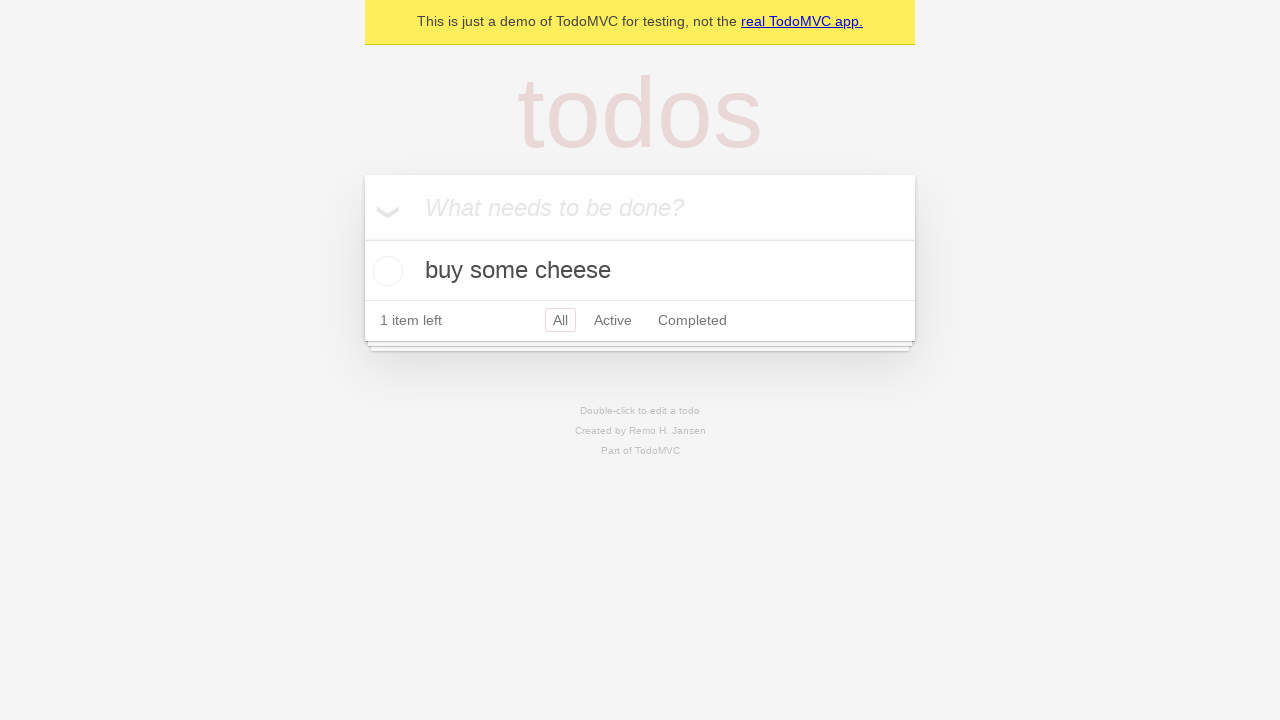

Filled new todo input with 'feed the cat' on .new-todo
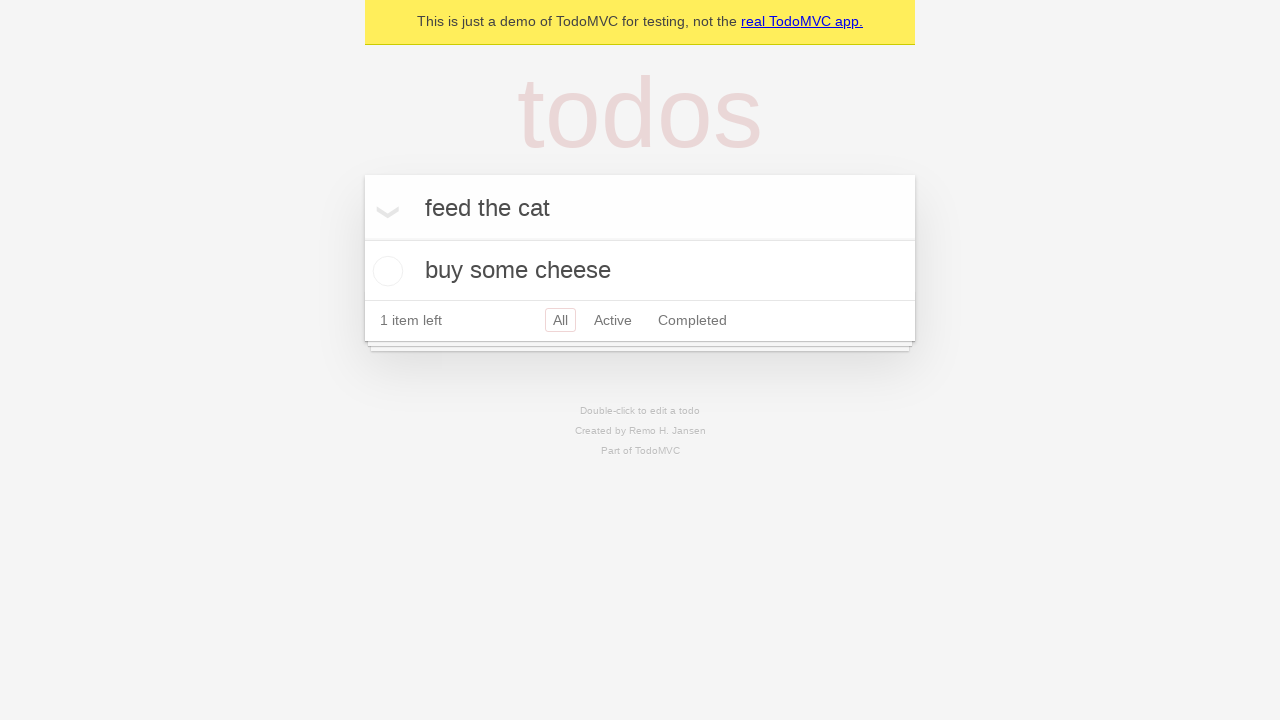

Pressed Enter to add second todo item on .new-todo
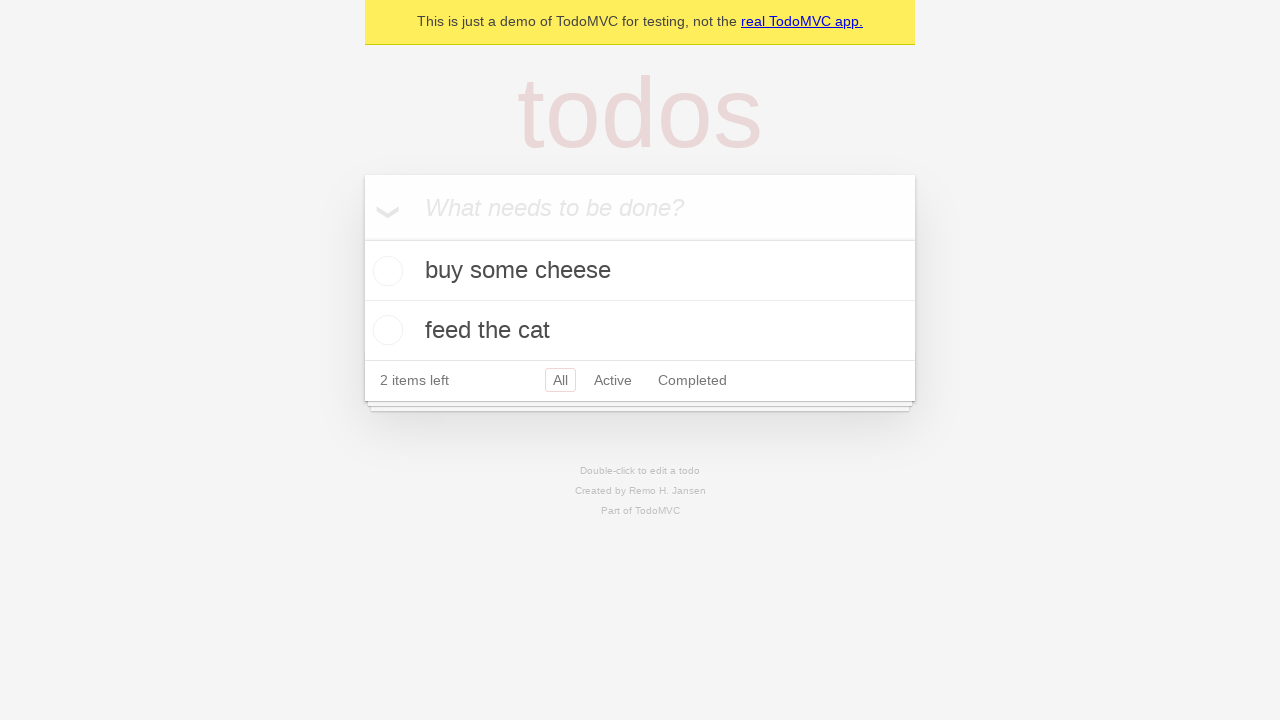

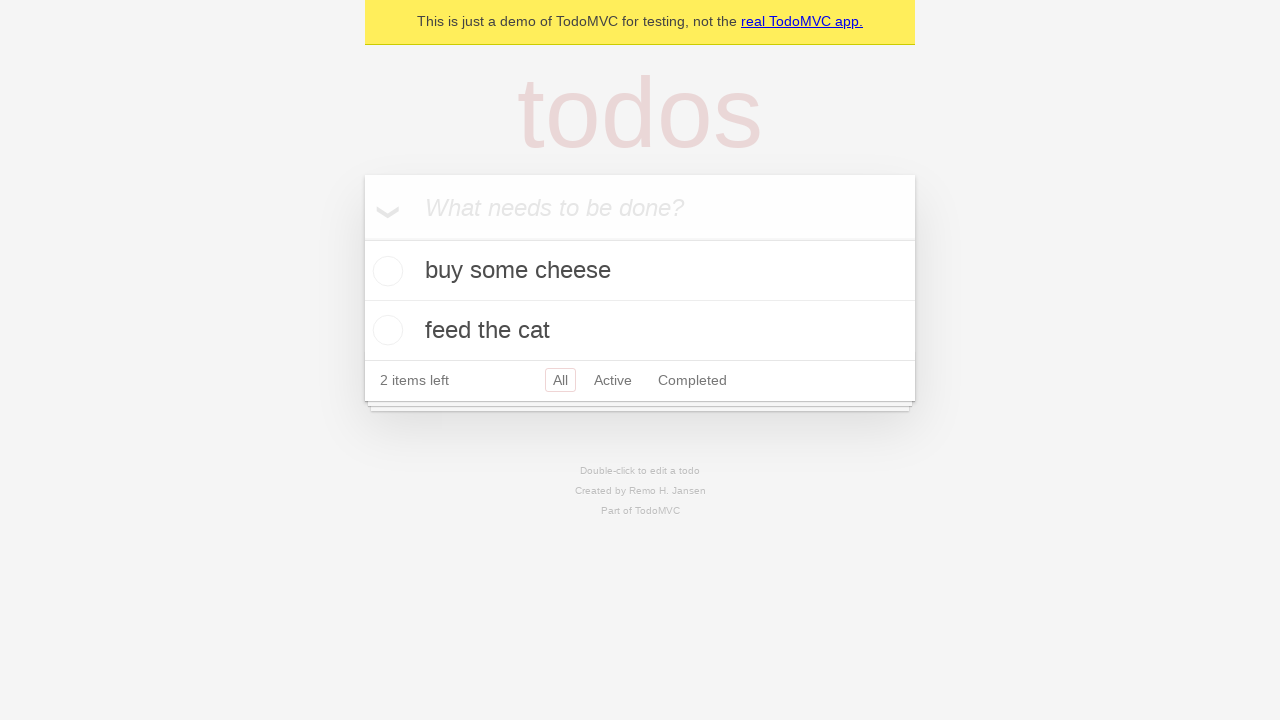